Creates todo items and verifies the counter displays the correct count after each addition

Starting URL: https://demo.playwright.dev/todomvc

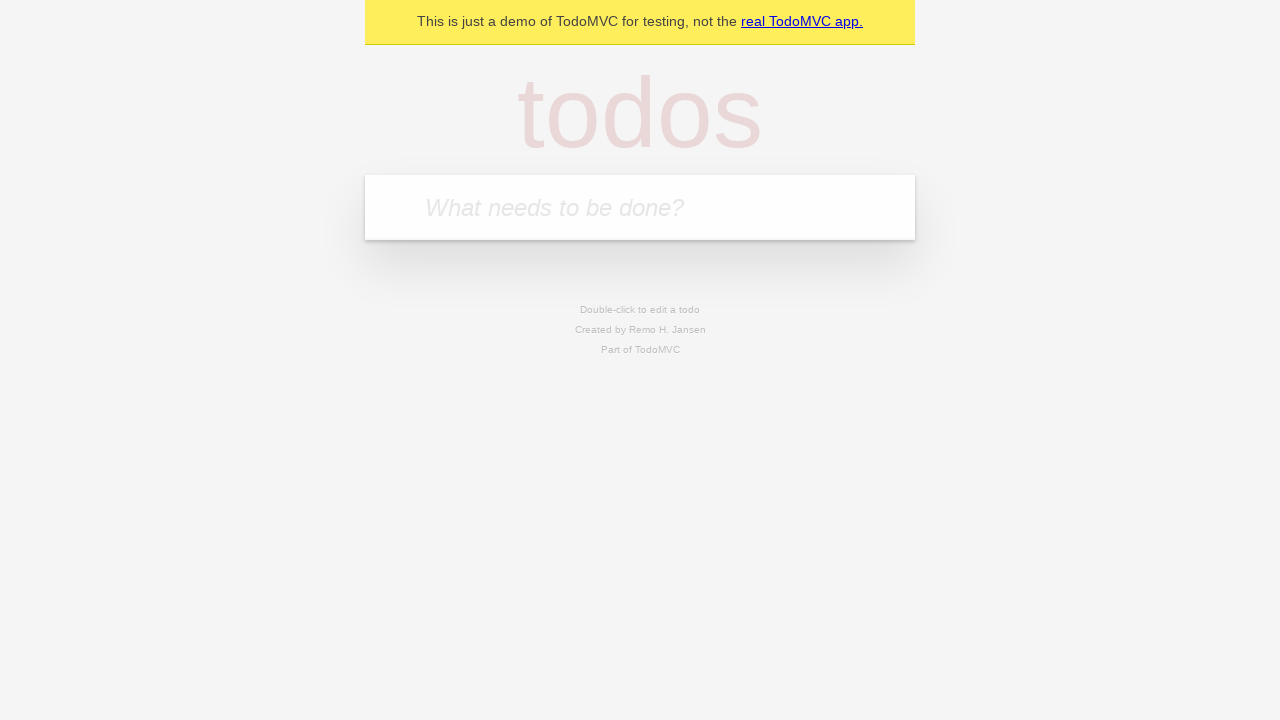

Filled first todo input field with 'buy some cheese' on .new-todo
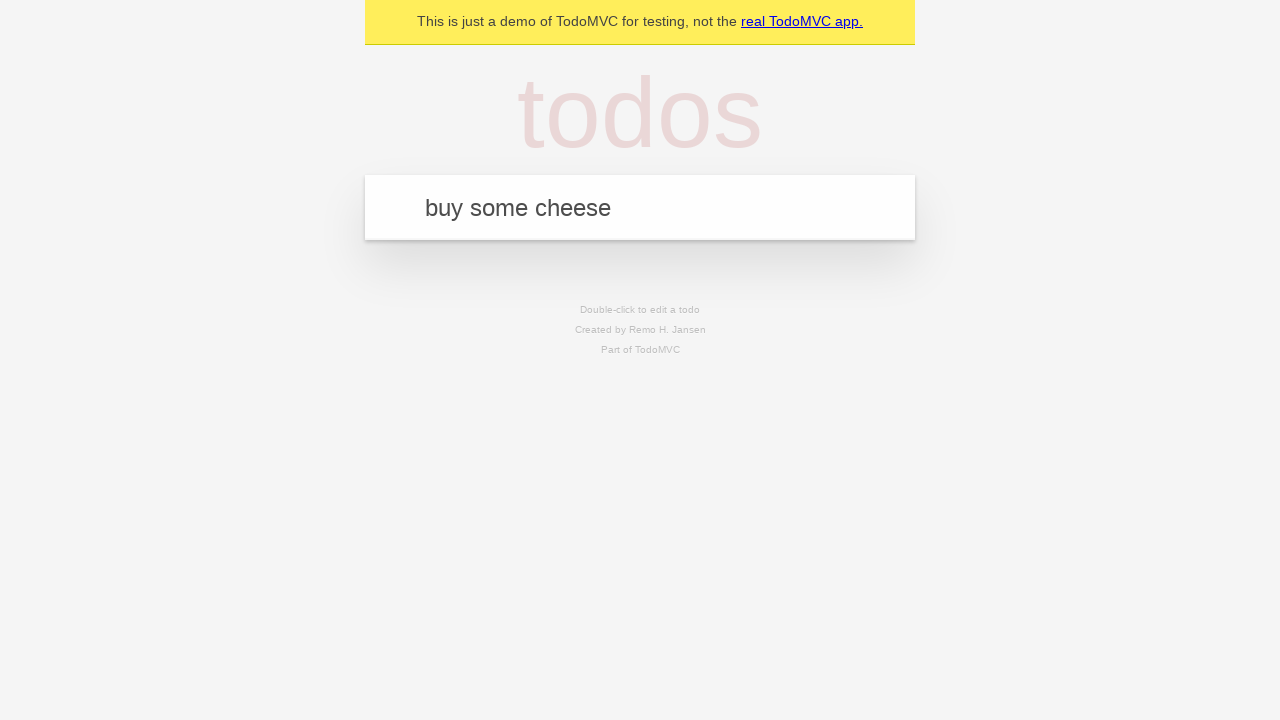

Pressed Enter to create first todo item on .new-todo
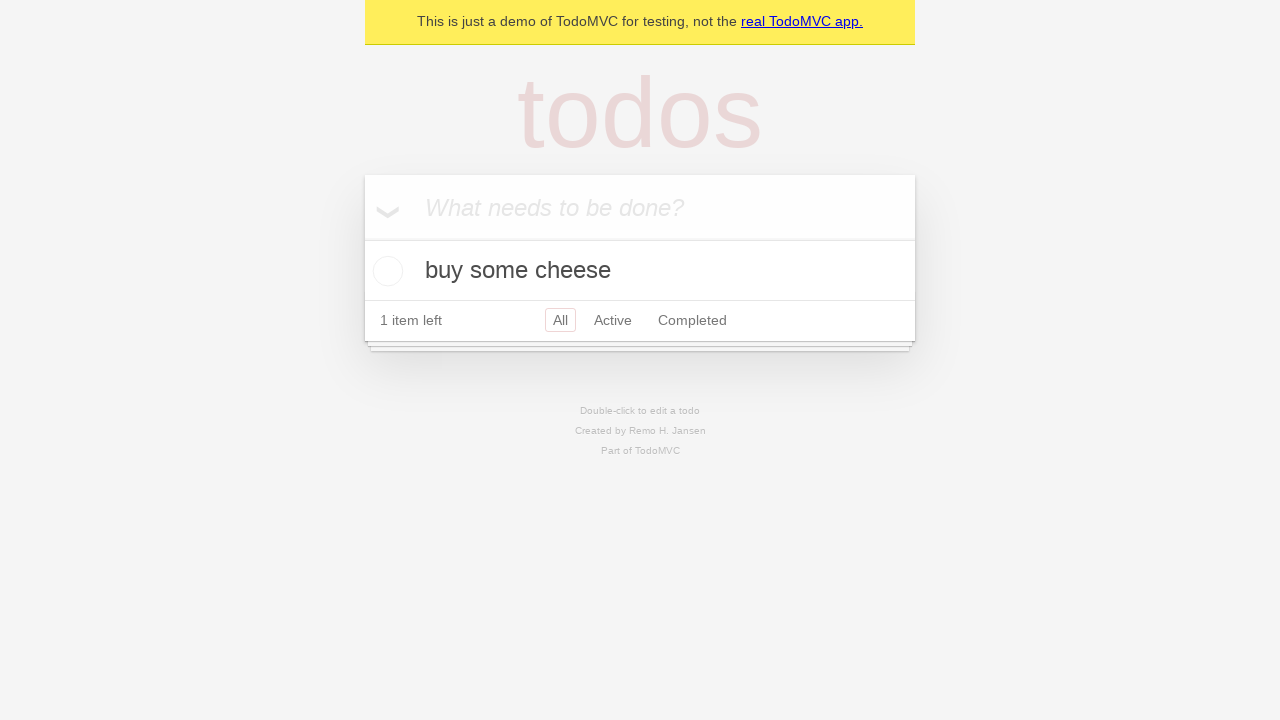

Todo counter element loaded and visible
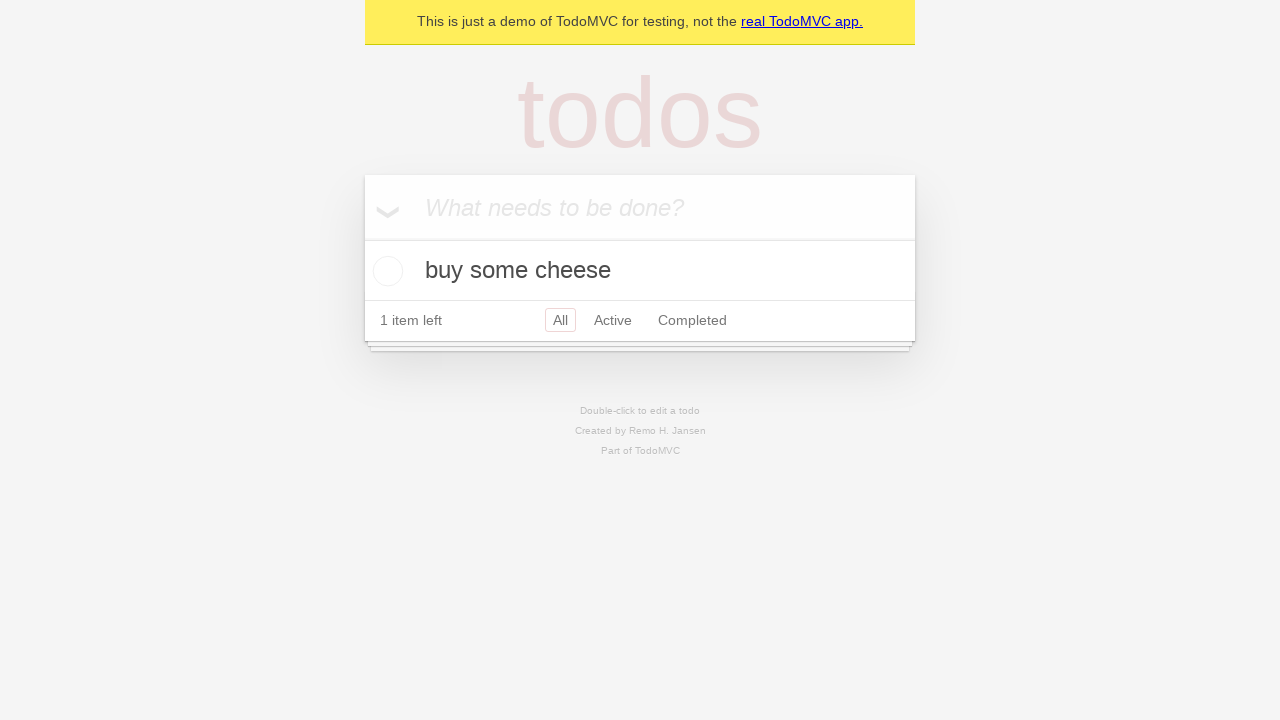

Filled second todo input field with 'feed the cat' on .new-todo
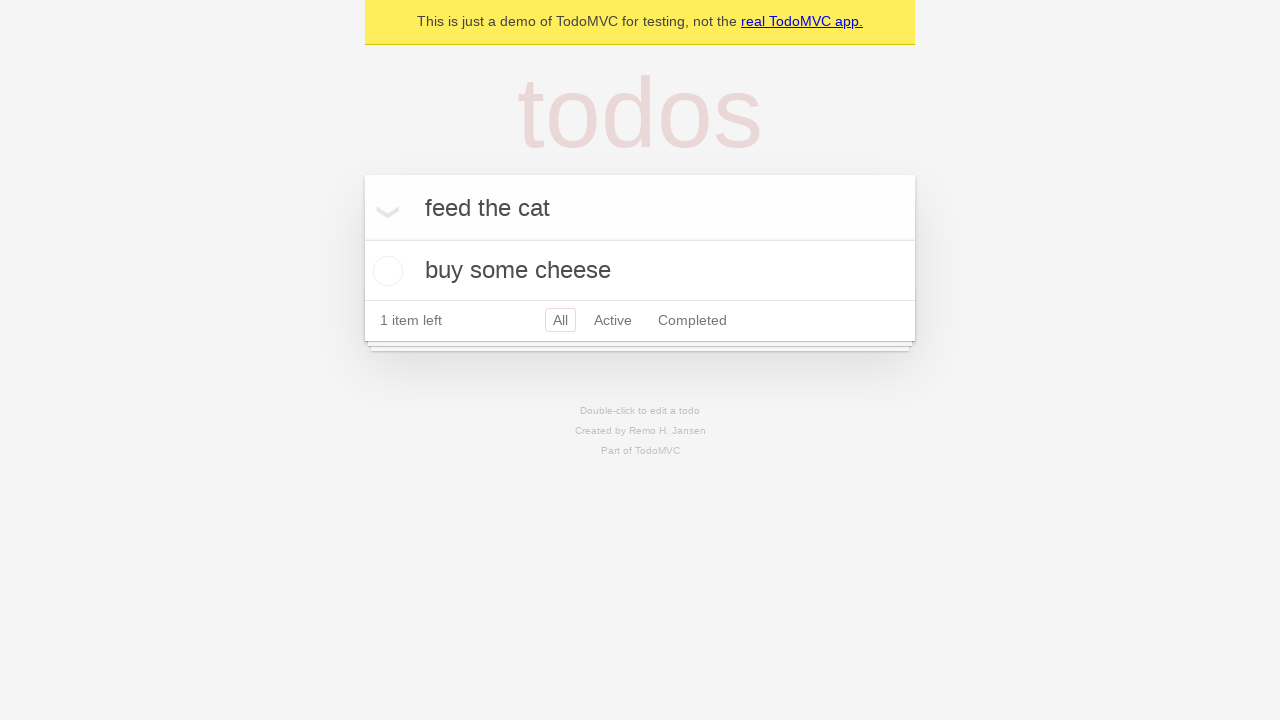

Pressed Enter to create second todo item on .new-todo
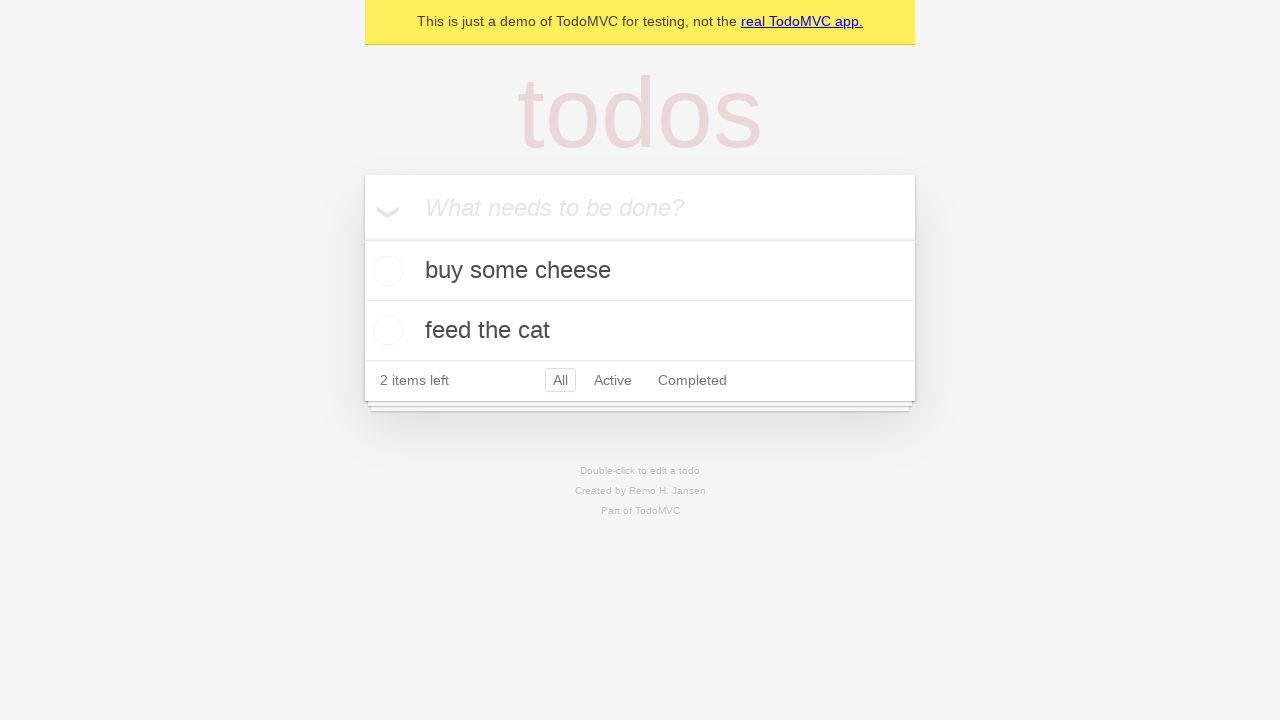

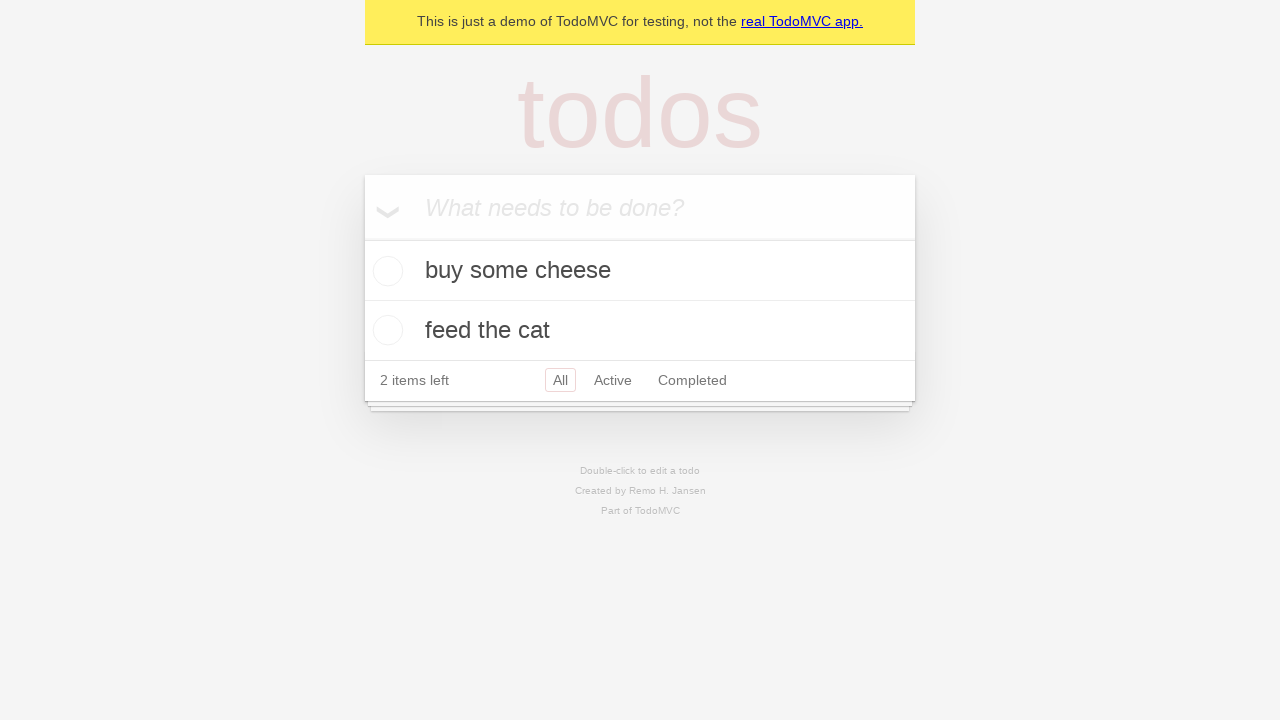